Tests the FAQ accordion dropdown by clicking on the first question and verifying the answer text about pricing is displayed correctly

Starting URL: https://qa-scooter.praktikum-services.ru/

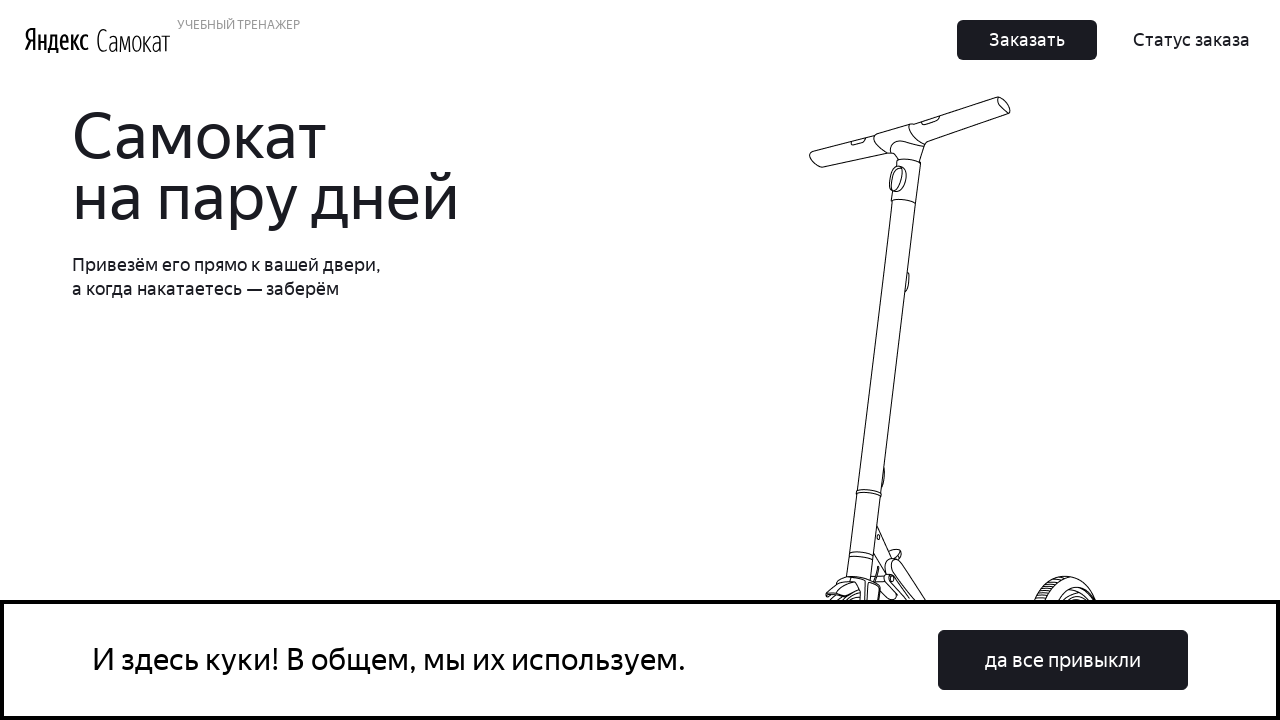

Scrolled first FAQ question into view
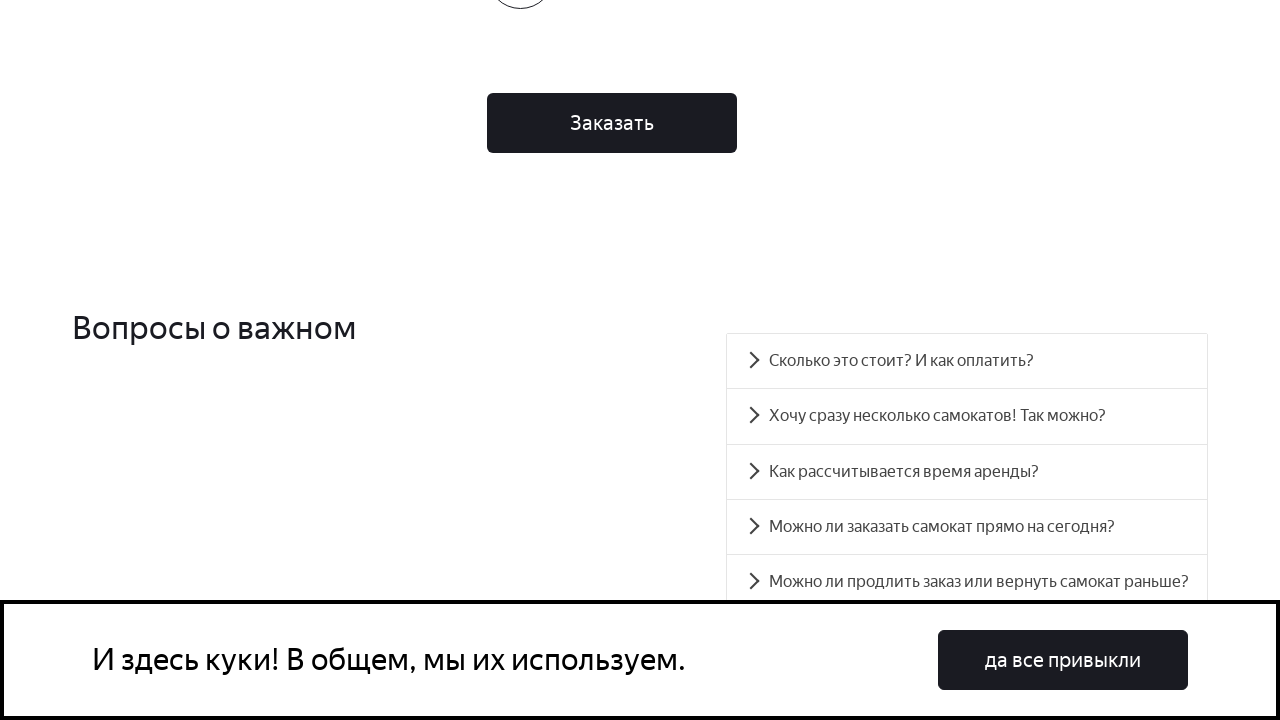

Clicked on the first FAQ question at (967, 361) on #accordion__heading-0
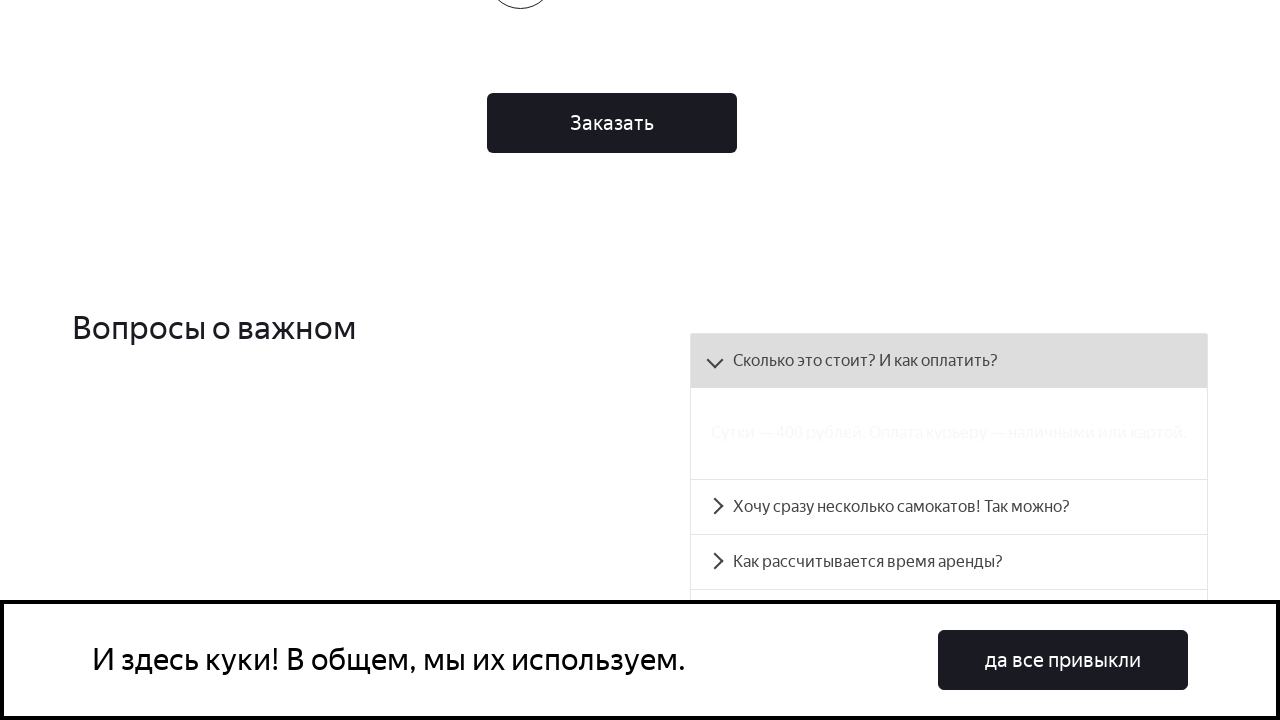

Answer panel became visible
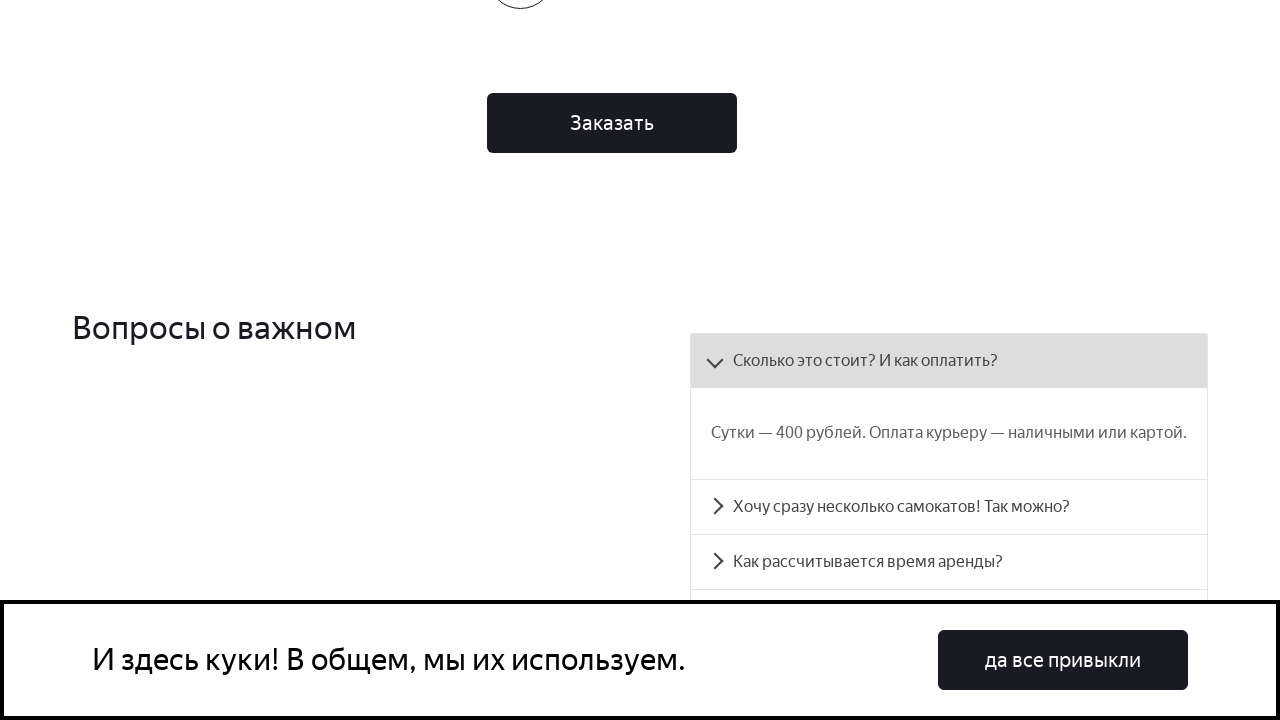

Verified pricing answer text matches expected content: 'Сутки — 400 рублей. Оплата курьеру — наличными или картой.'
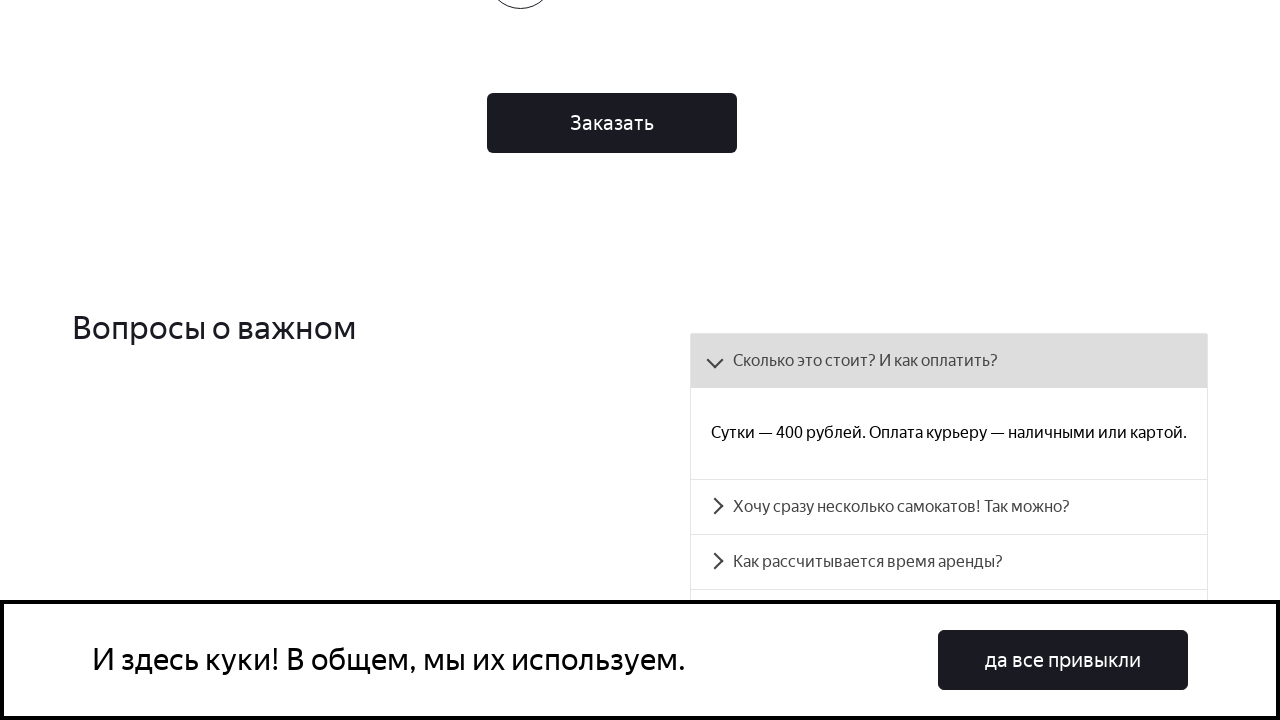

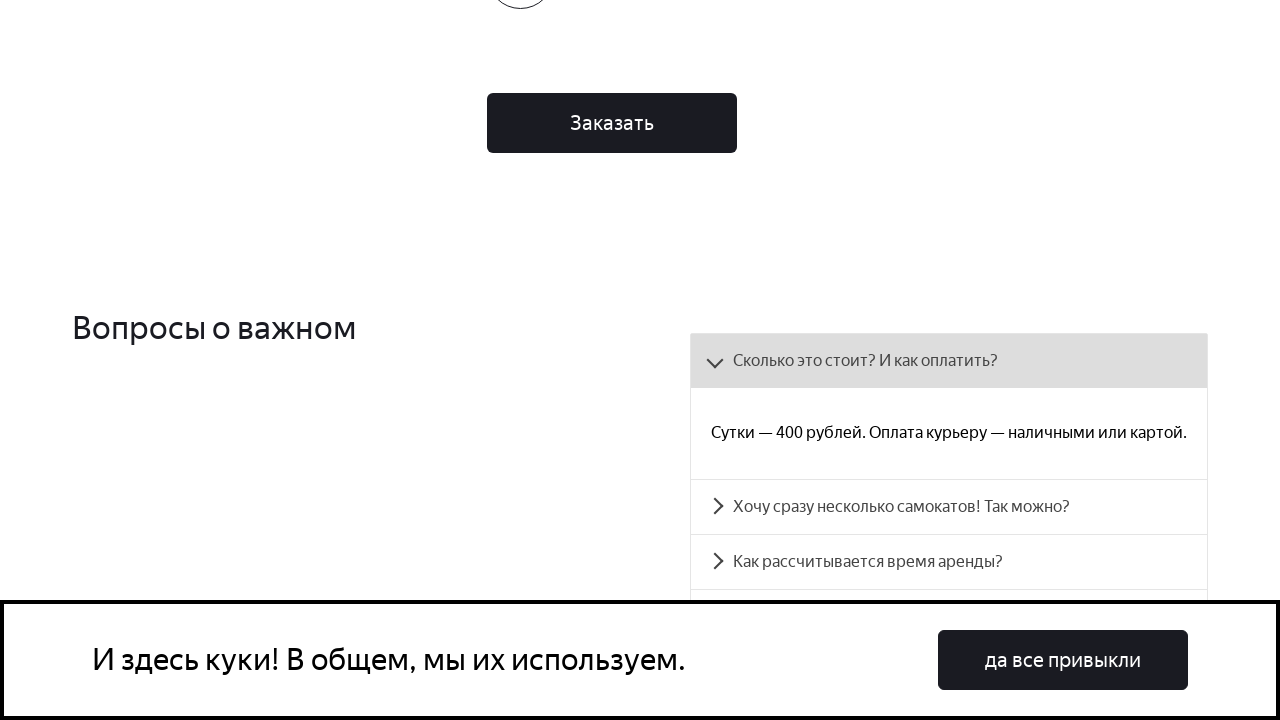